Tests filling out a complete registration form including name, email, gender, phone, date of birth, subjects, hobbies, address, and state/city selections, then verifies the submitted data

Starting URL: https://demoqa.com/automation-practice-form

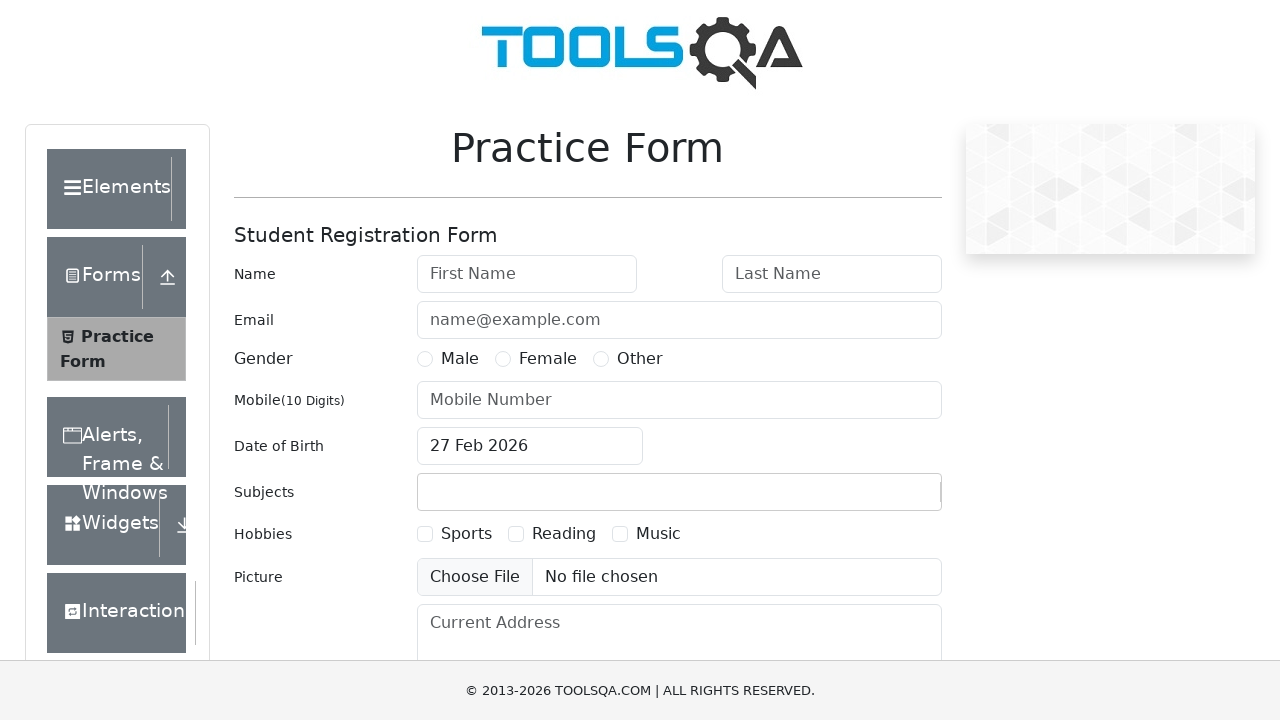

Filled first name field with 'Peter' on #firstName
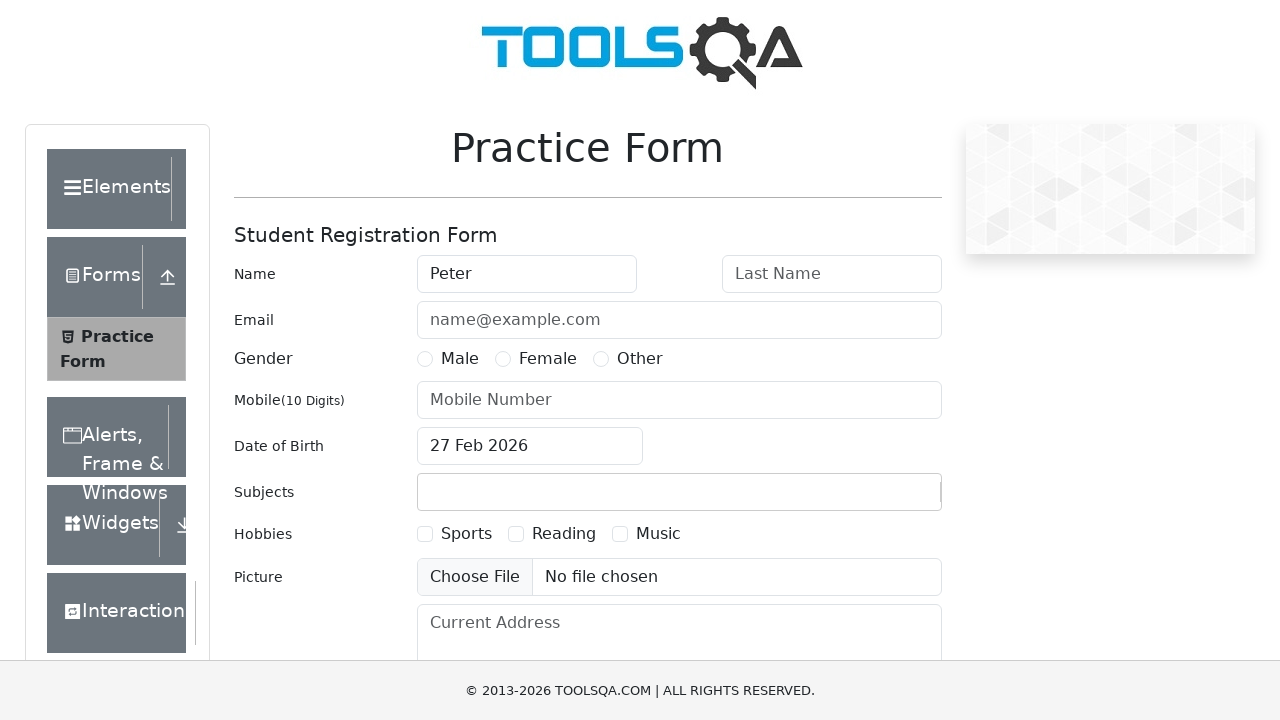

Filled last name field with 'Ivanov' on #lastName
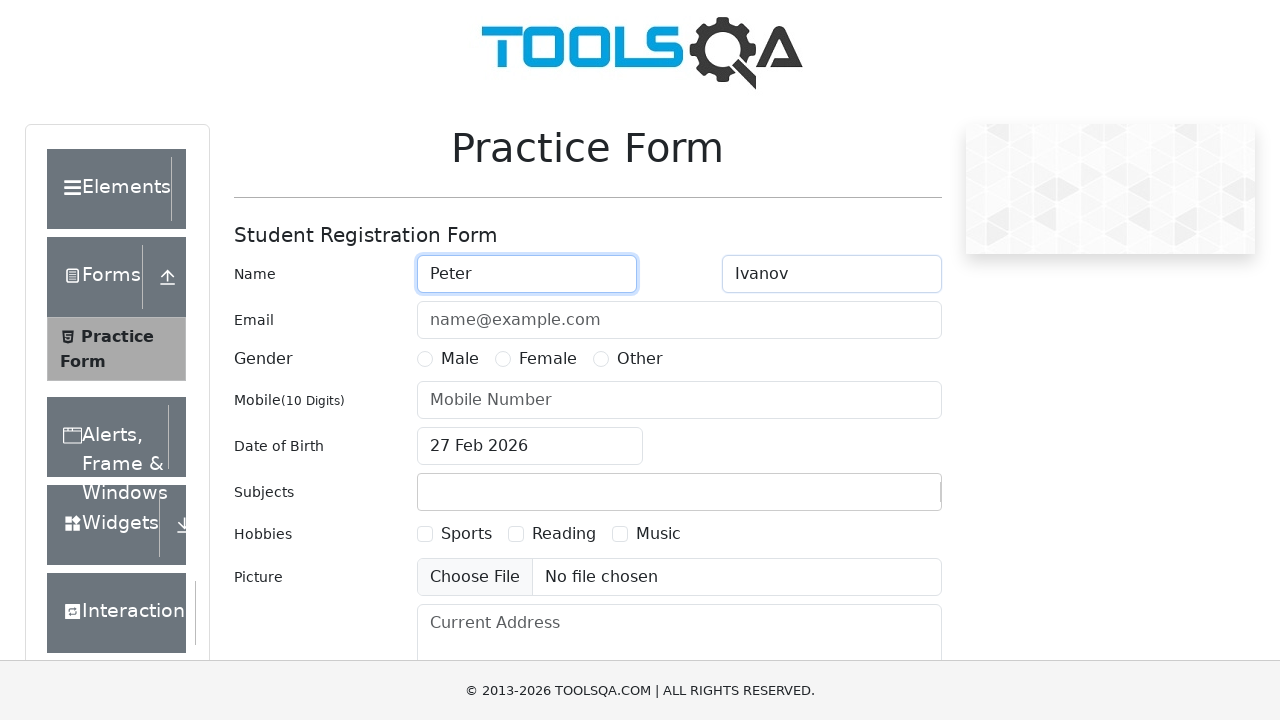

Filled email field with 'a@a.ru' on #userEmail
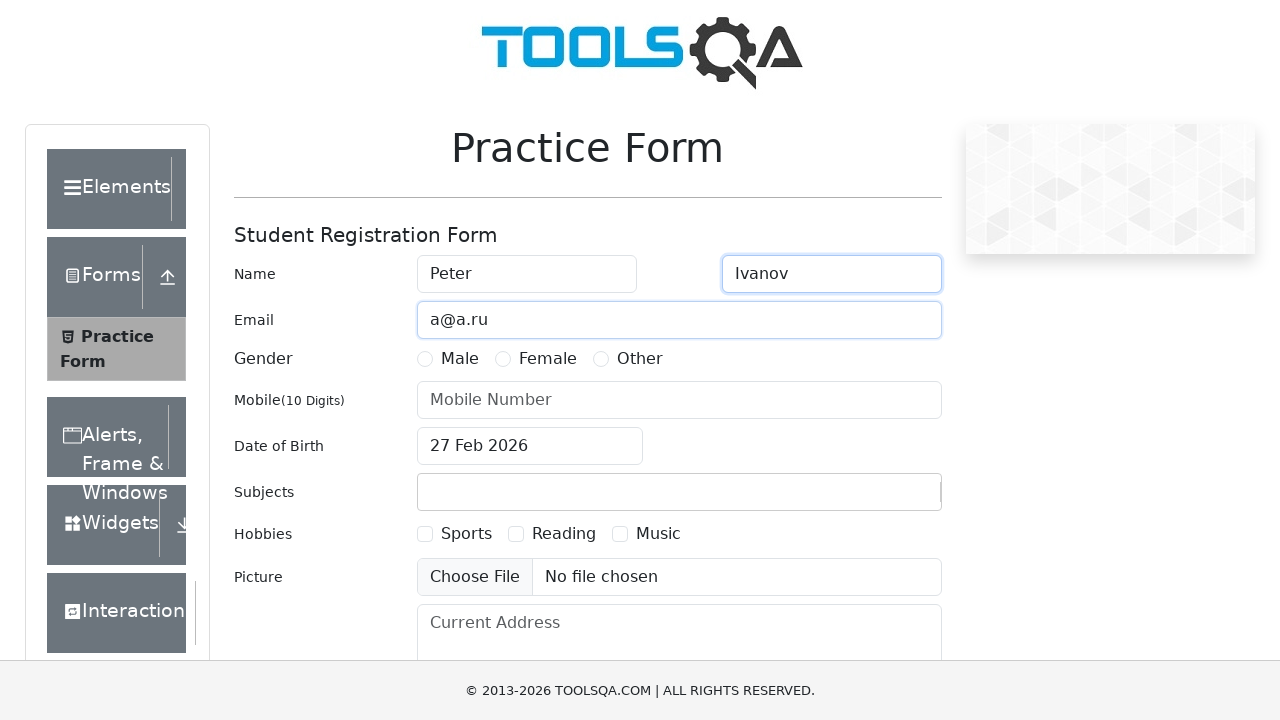

Selected Male gender radio button at (460, 359) on label[for='gender-radio-1']
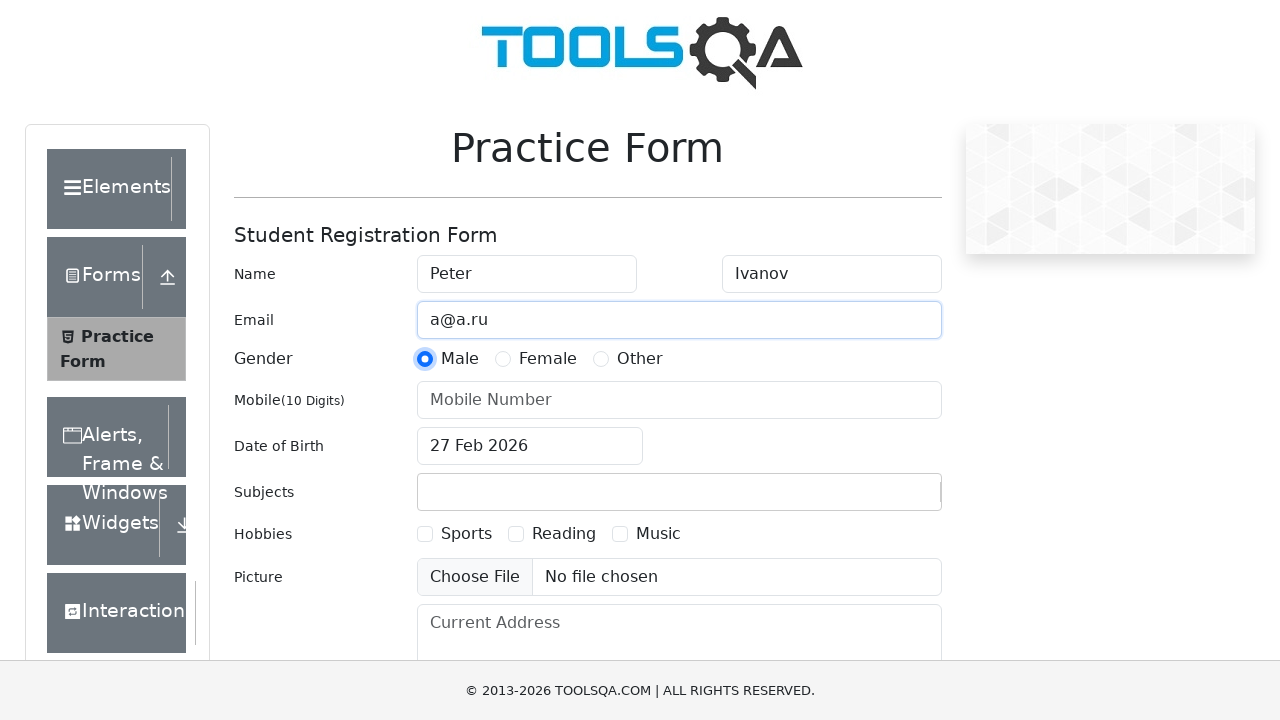

Filled phone number field with '1234567890' on #userNumber
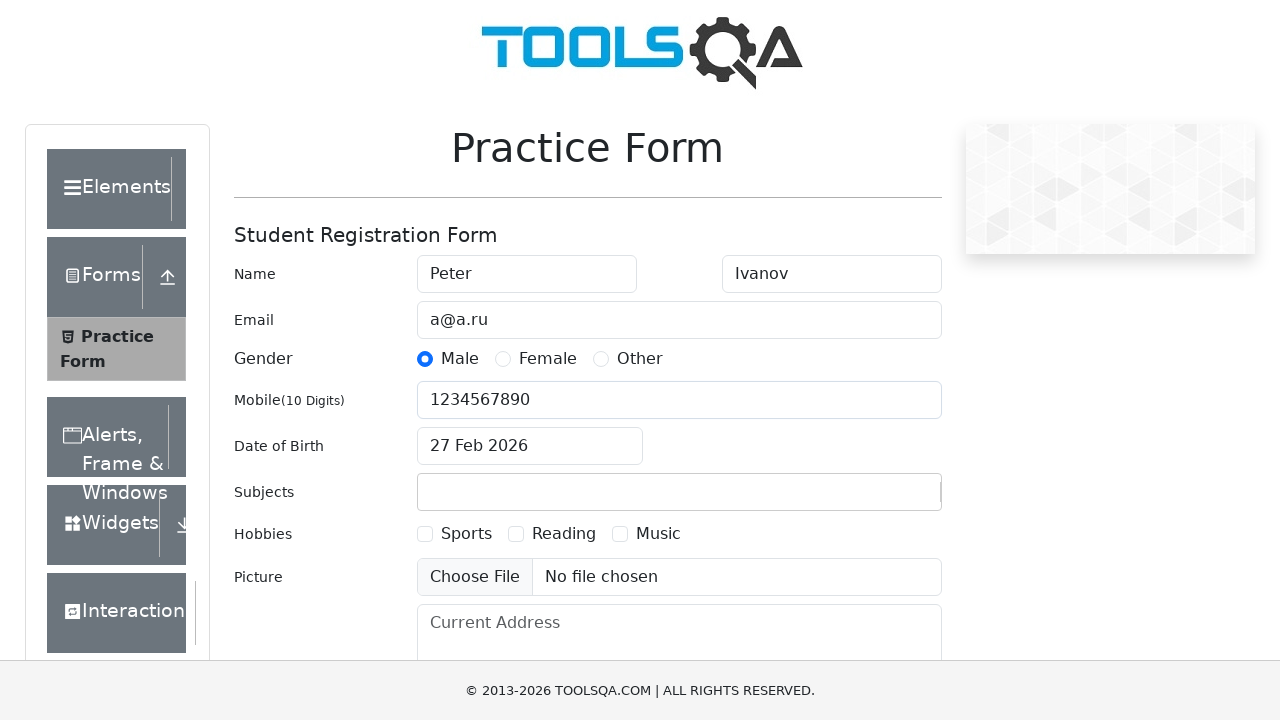

Clicked date of birth input to open date picker at (530, 446) on #dateOfBirthInput
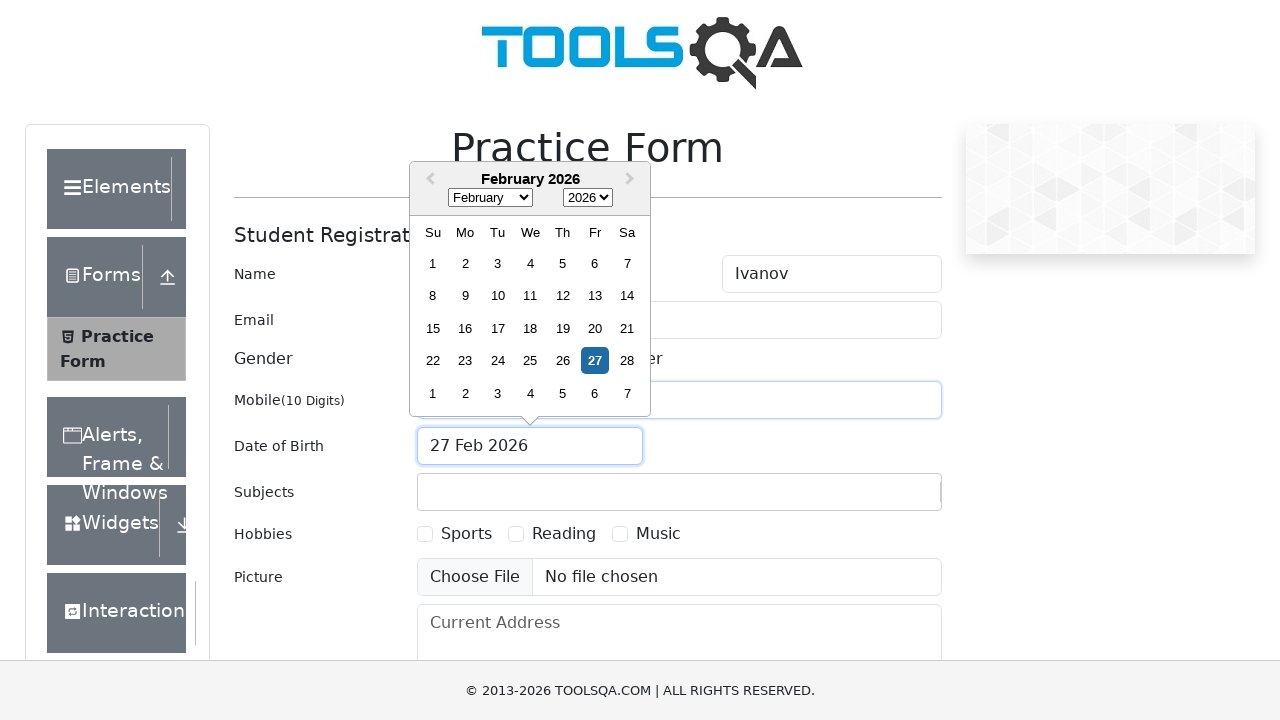

Selected November in month dropdown on select.react-datepicker__month-select
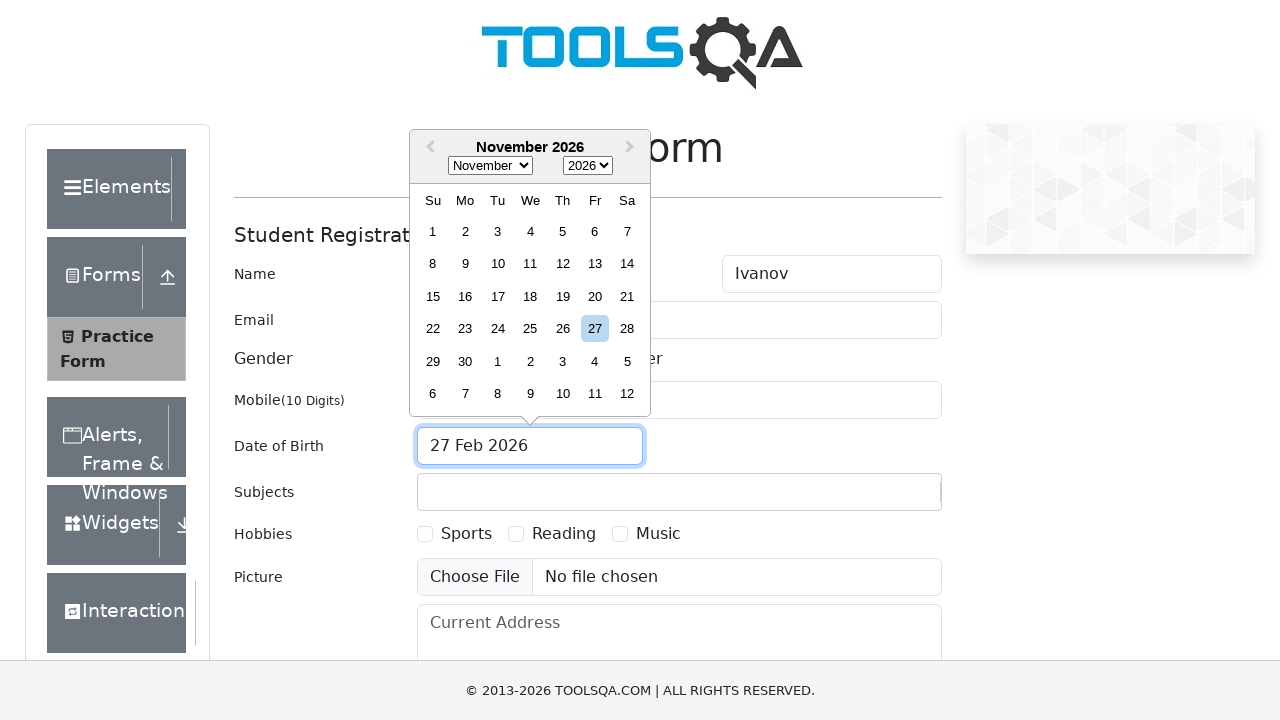

Selected 1985 in year dropdown on select.react-datepicker__year-select
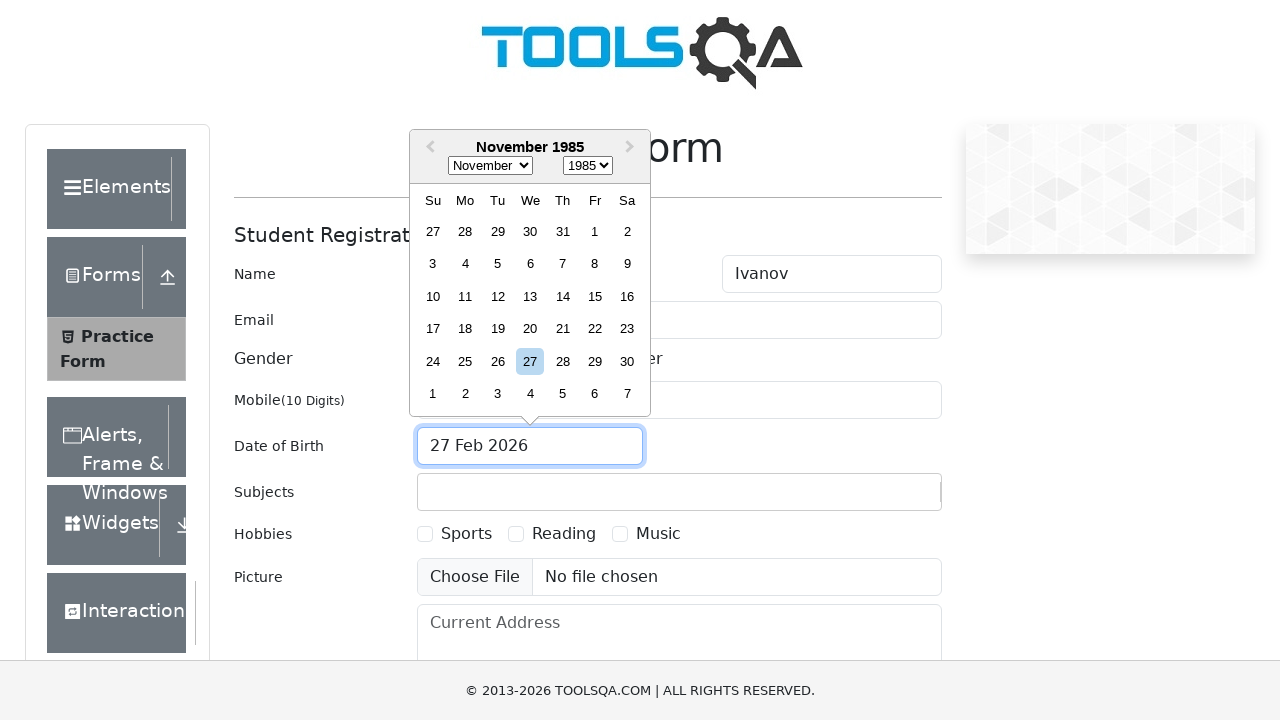

Selected date November 15th, 1985 at (595, 296) on xpath=//div[@aria-label='Choose Friday, November 15th, 1985']
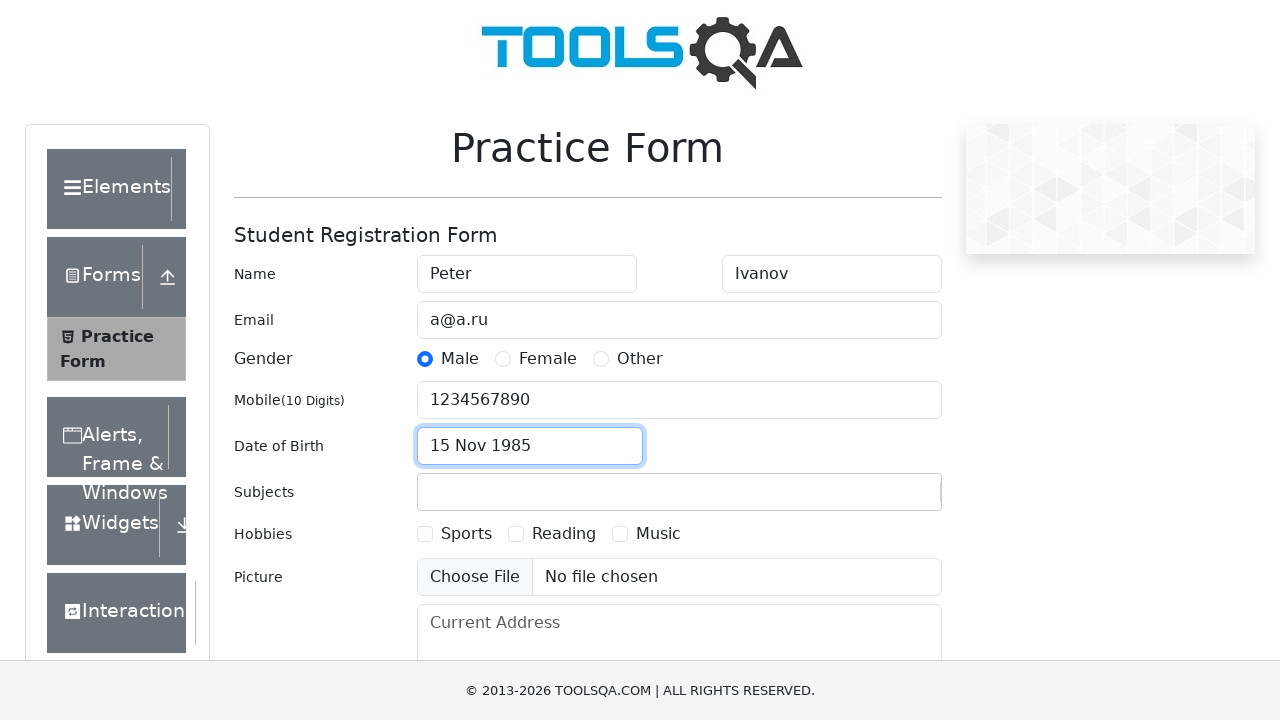

Typed 'Maths' in subjects input field on #subjectsInput
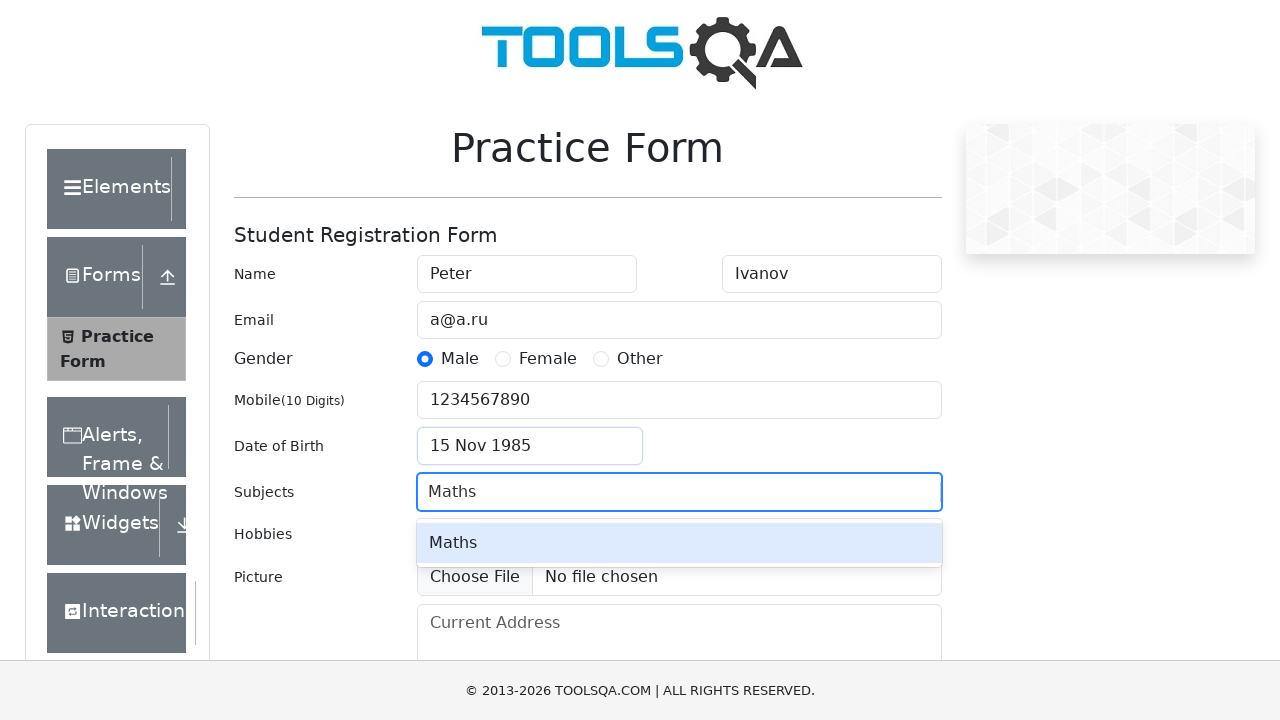

Selected first option 'Maths' from subjects dropdown at (679, 543) on #react-select-2-option-0
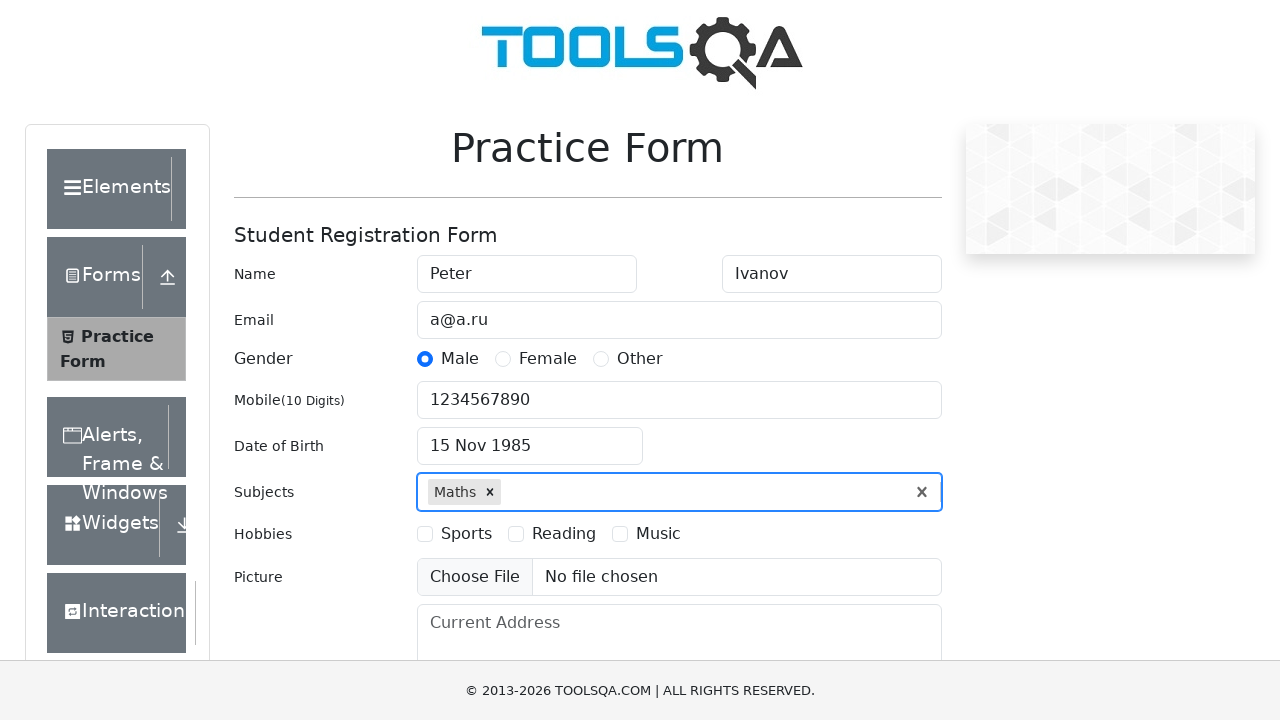

Selected Sports hobby checkbox at (466, 534) on label[for='hobbies-checkbox-1']
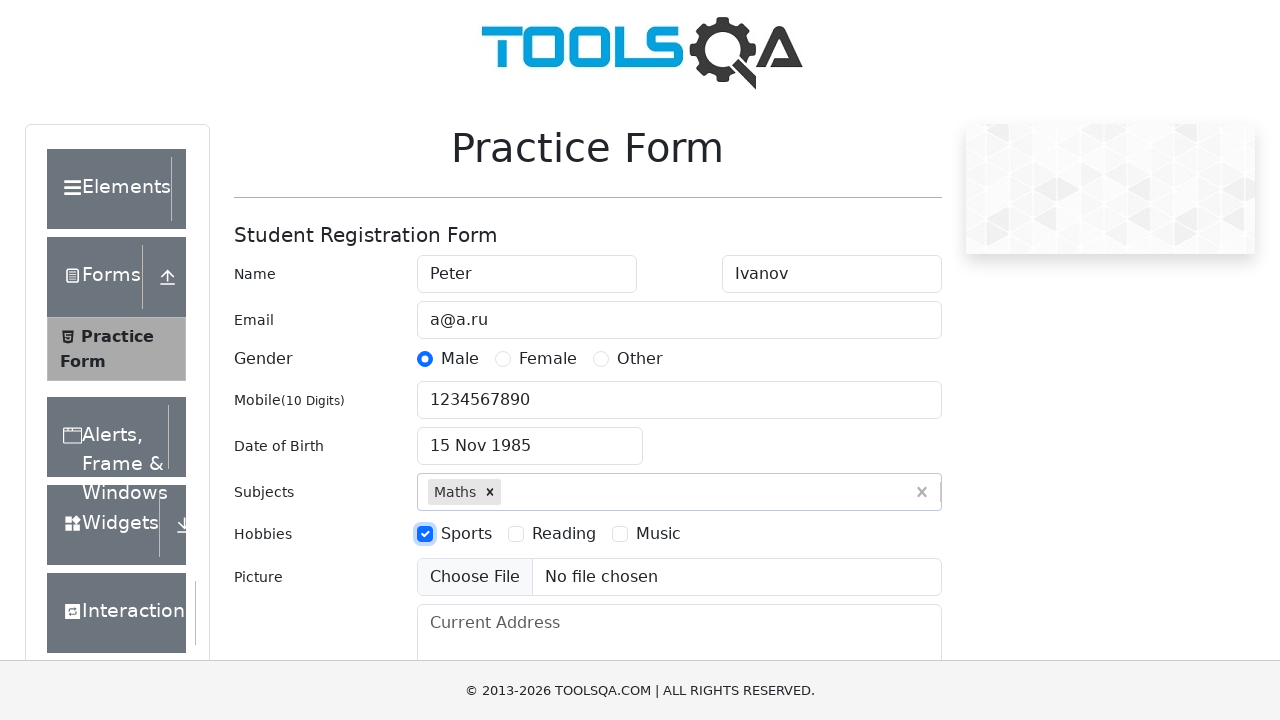

Filled current address field with 'CA, San Francisco, 17 avn, 1' on #currentAddress
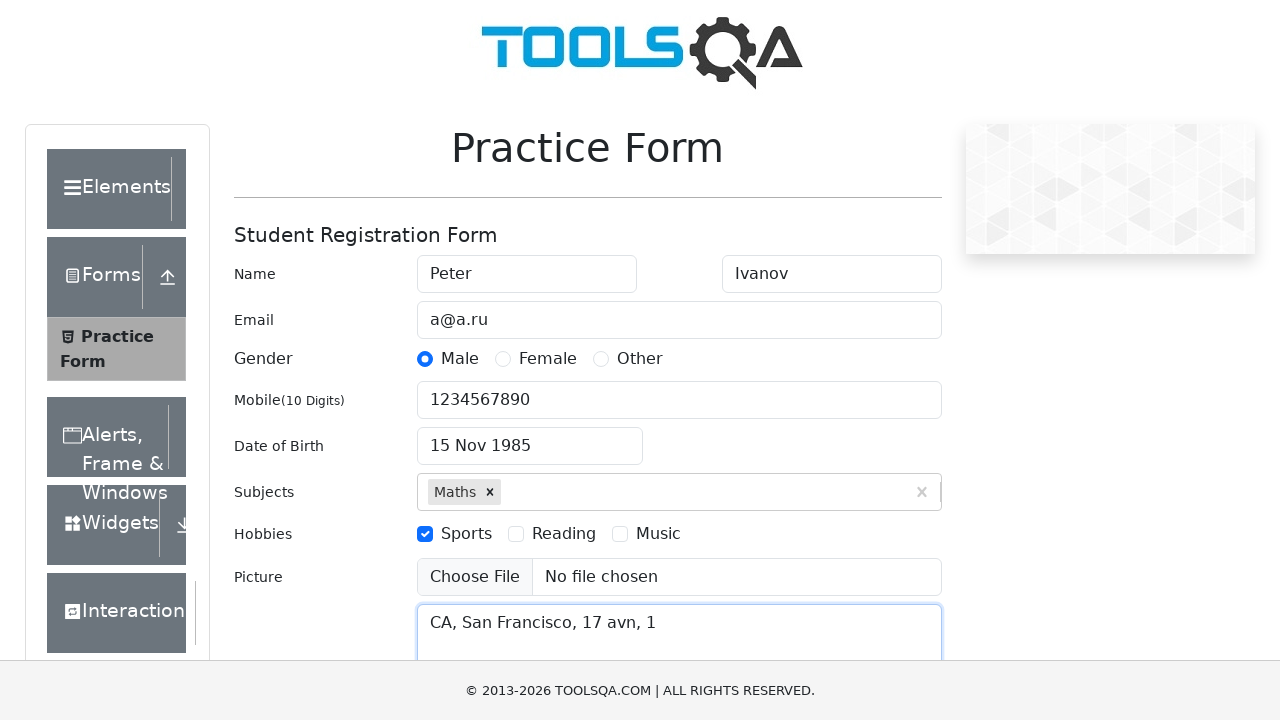

Scrolled to submit button
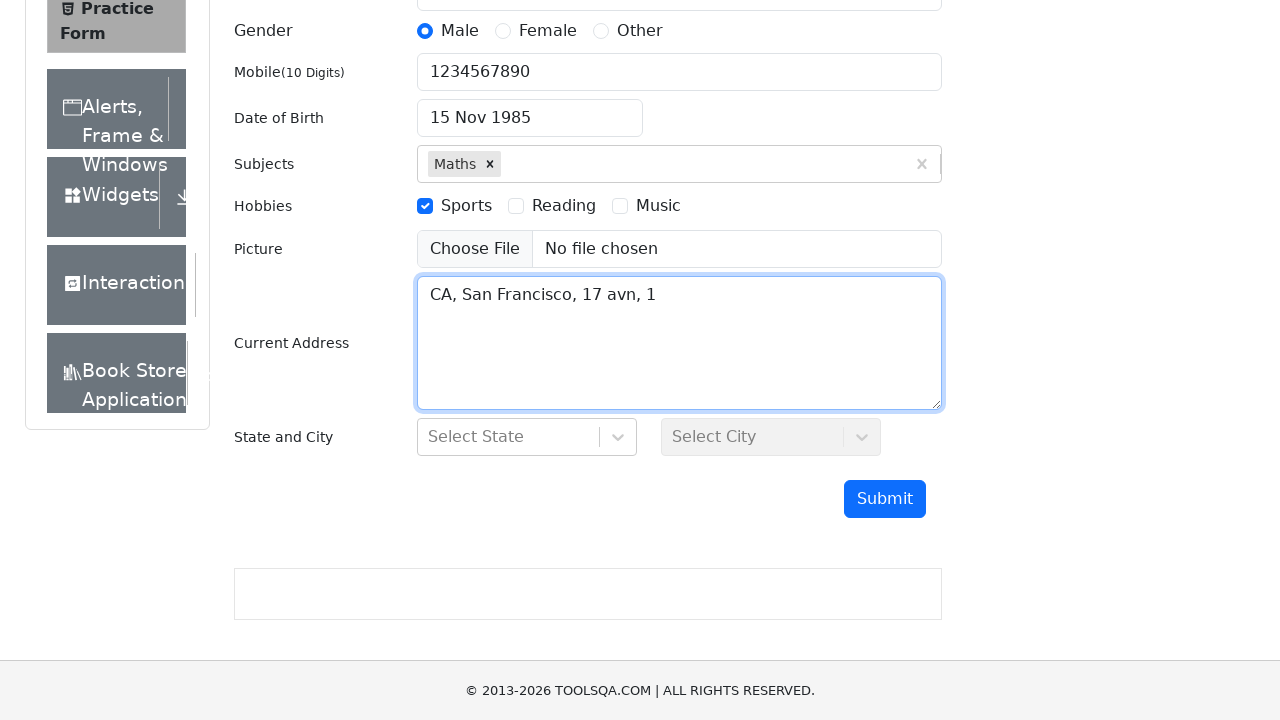

Typed 'NCR' in state selection field on #react-select-3-input
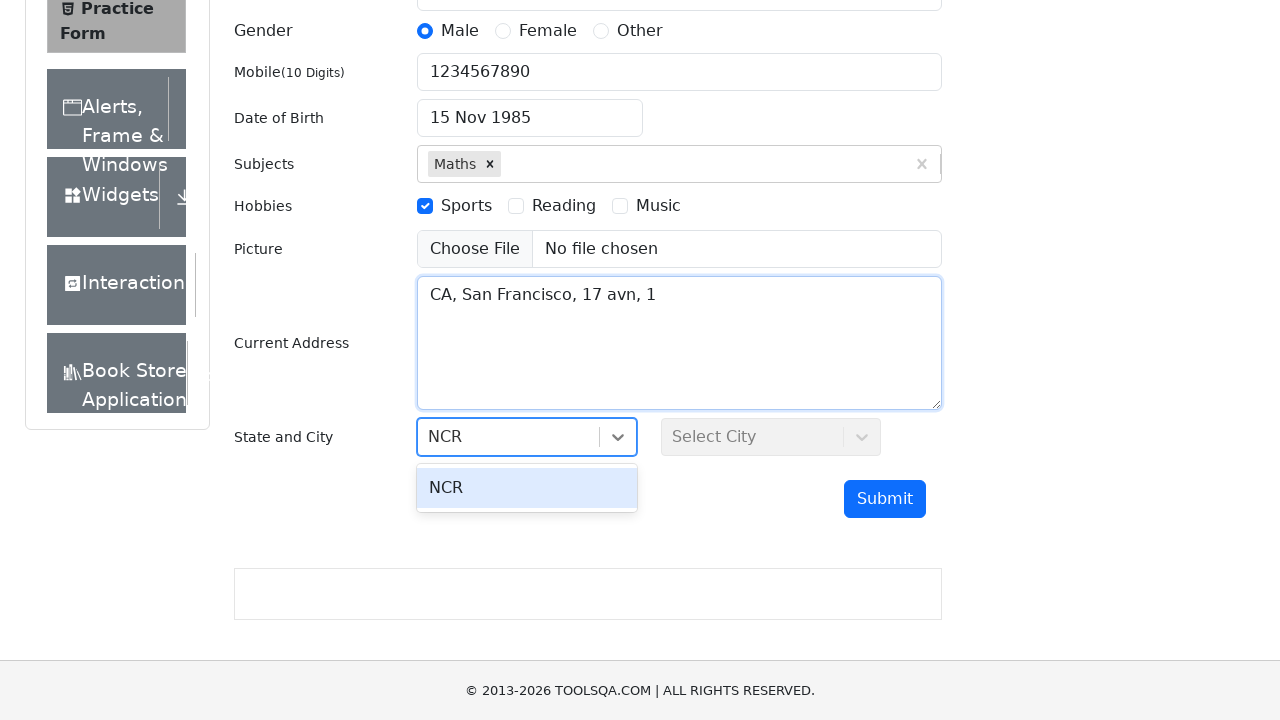

Selected first option 'NCR' from state dropdown at (527, 488) on #react-select-3-option-0
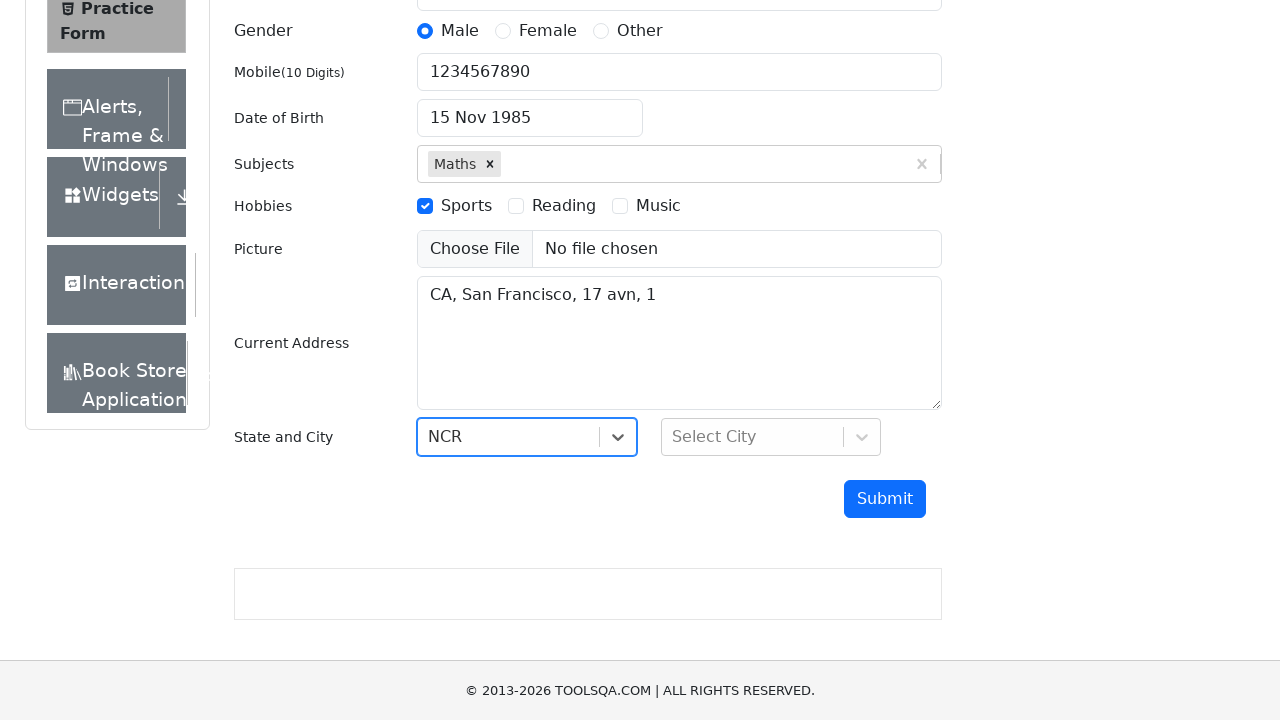

Typed 'Delhi' in city selection field on #react-select-4-input
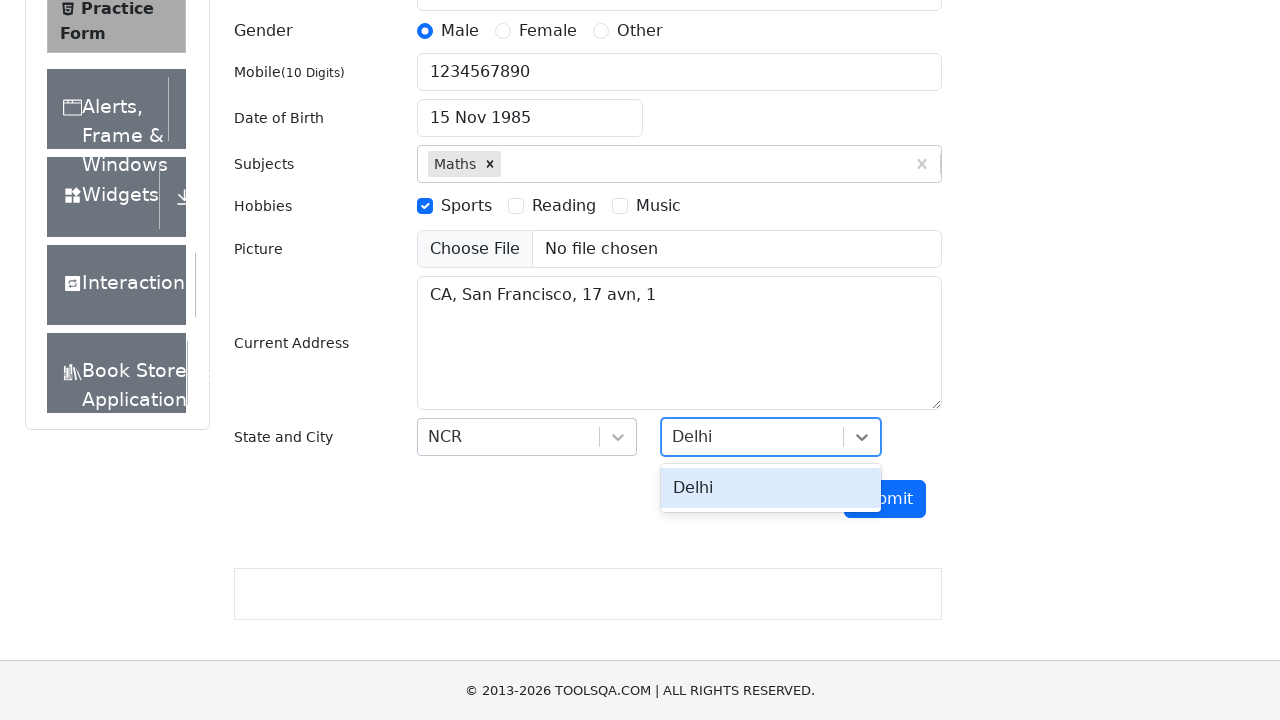

Selected first option 'Delhi' from city dropdown at (771, 488) on #react-select-4-option-0
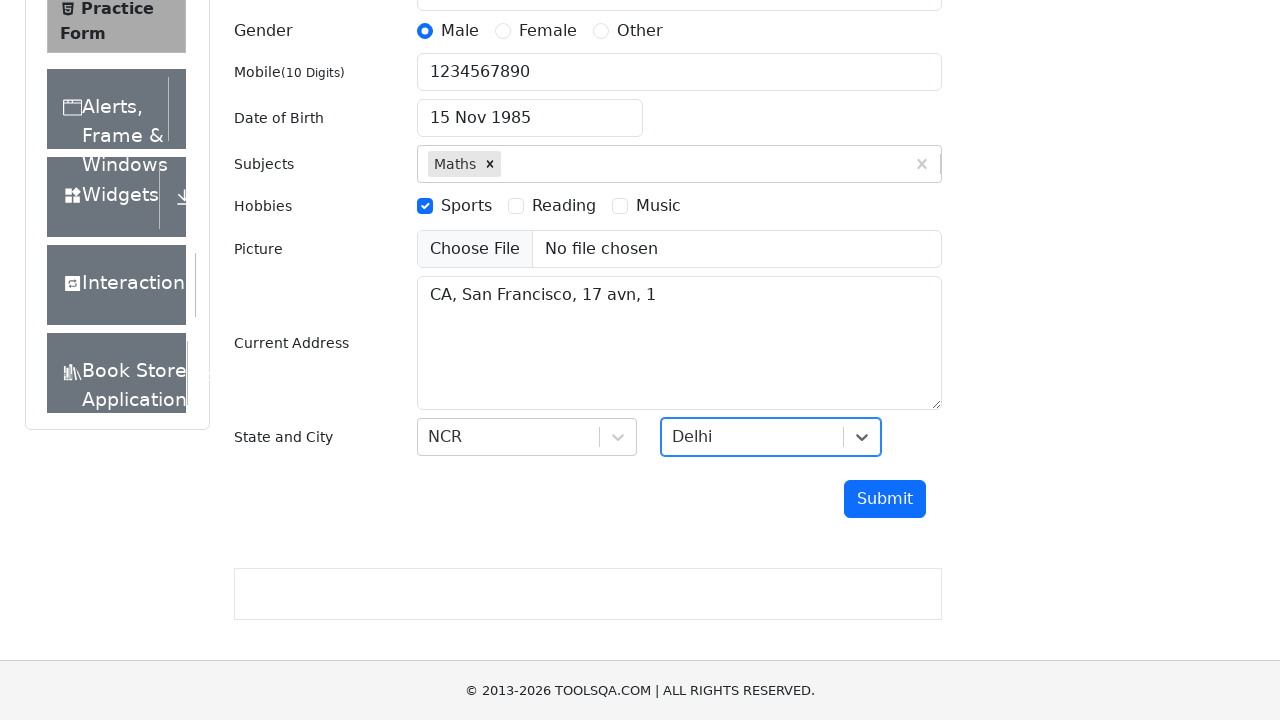

Clicked submit button to submit registration form at (885, 499) on #submit
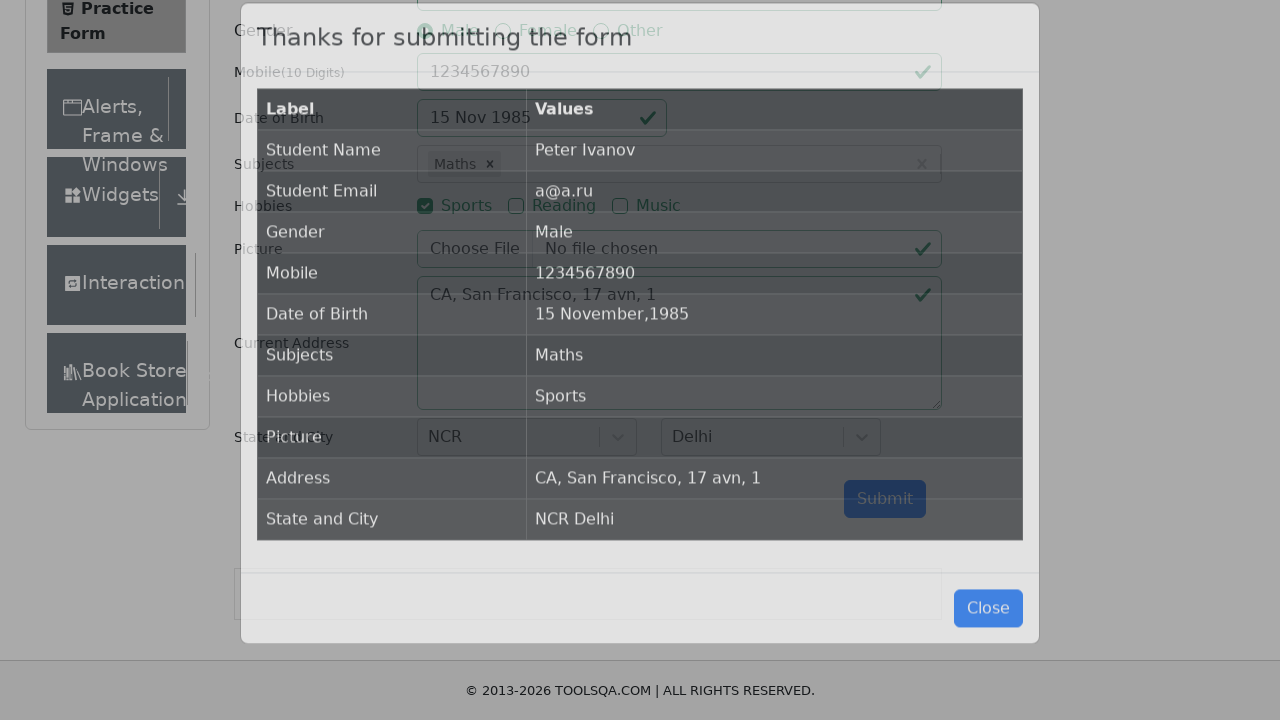

Registration form submitted and results table loaded
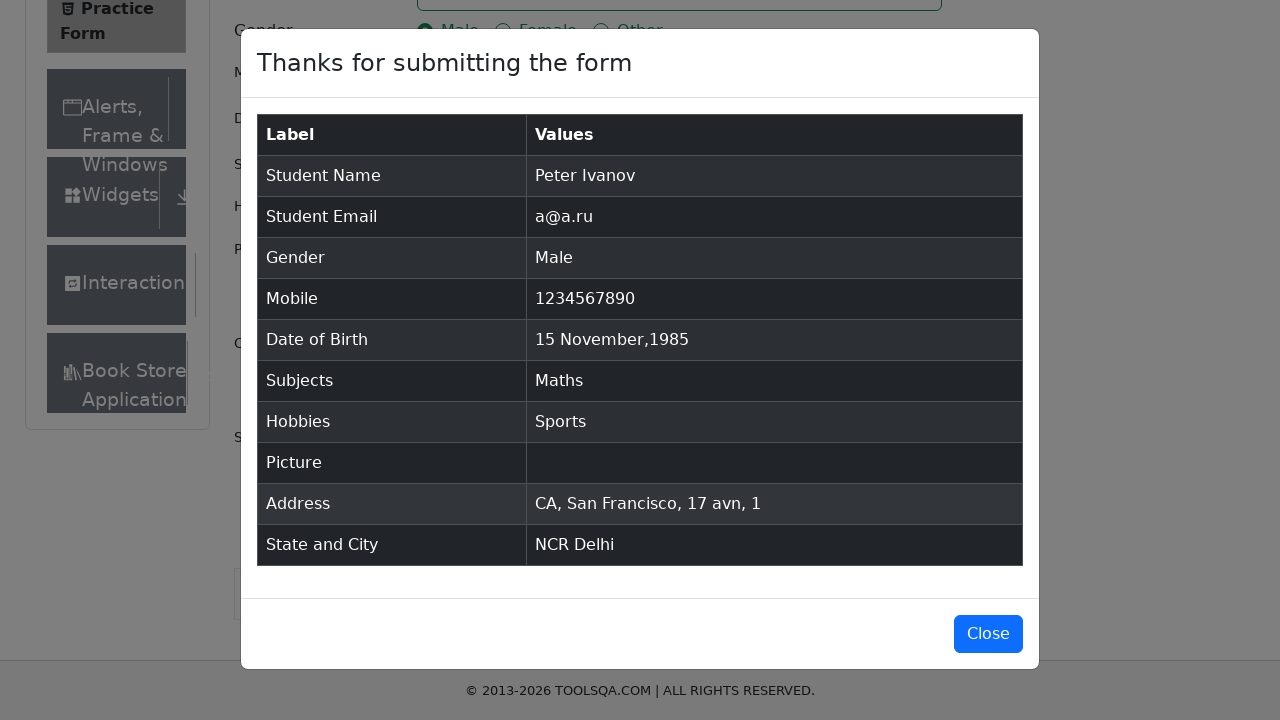

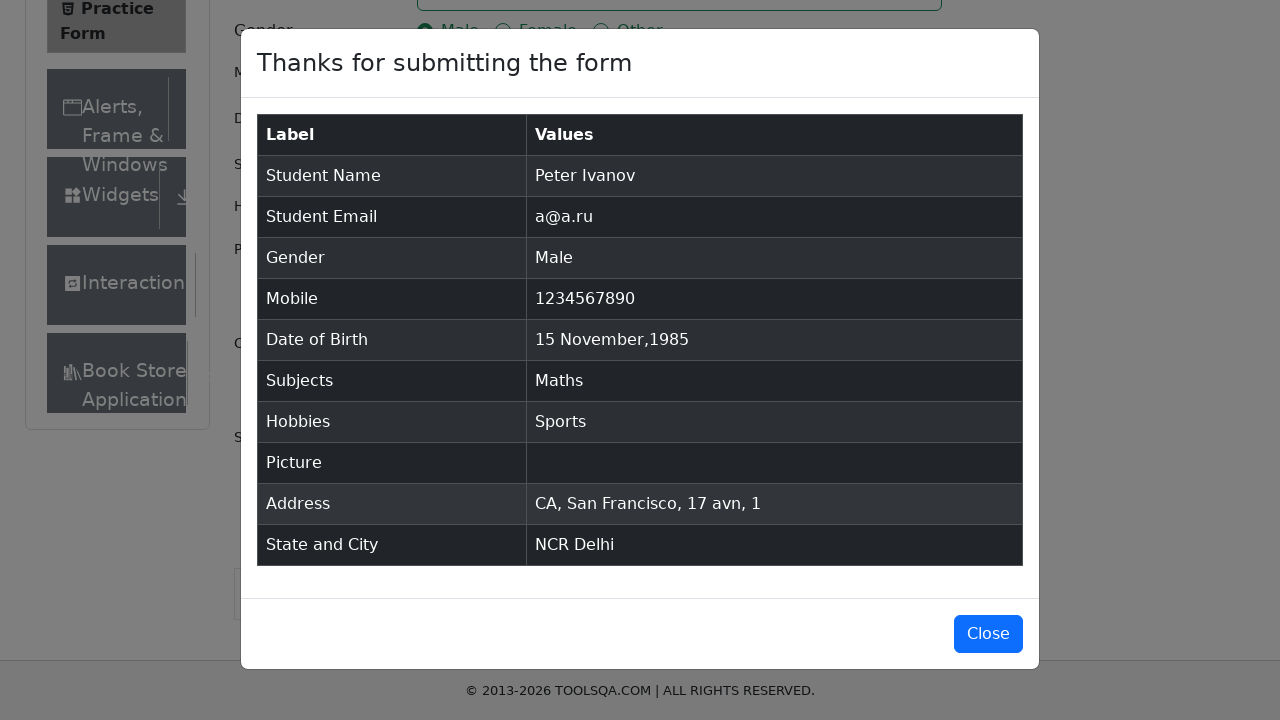